Tests an e-commerce product search and add-to-cart functionality by searching for products, verifying results count, and adding specific items to cart

Starting URL: https://rahulshettyacademy.com/seleniumPractise/#/

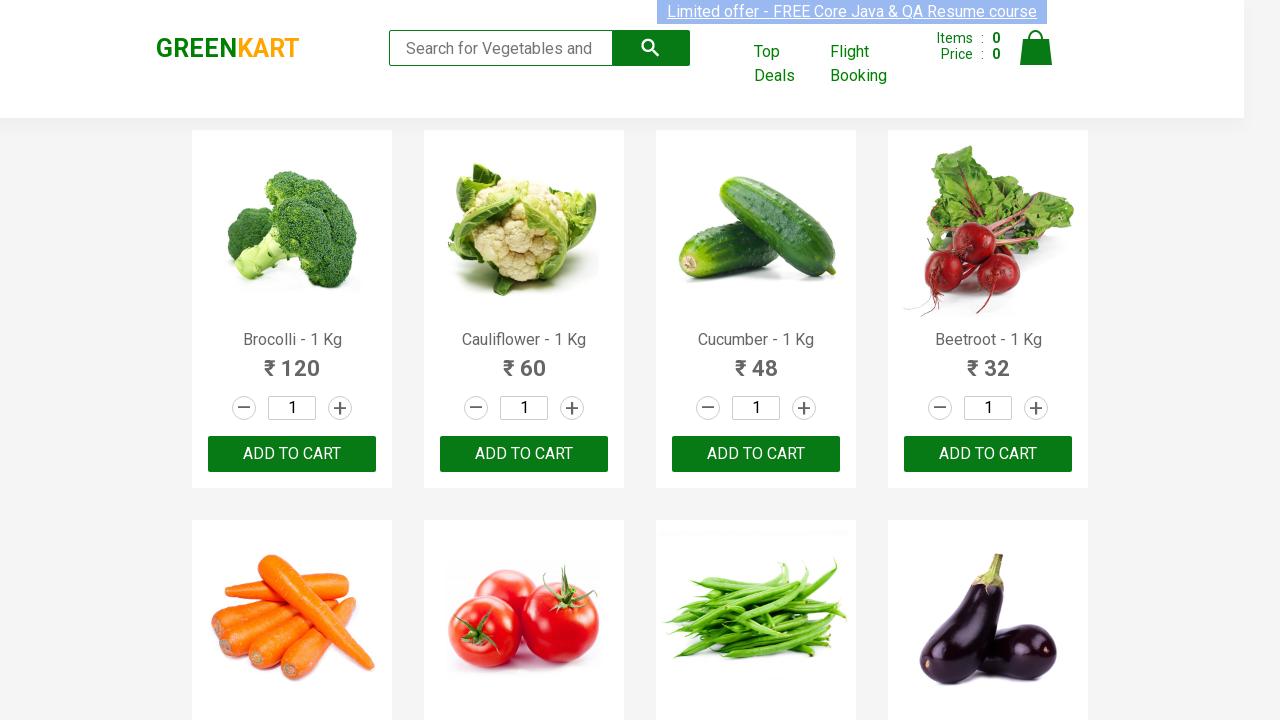

Filled search keyword field with 'ca' on .search-keyword
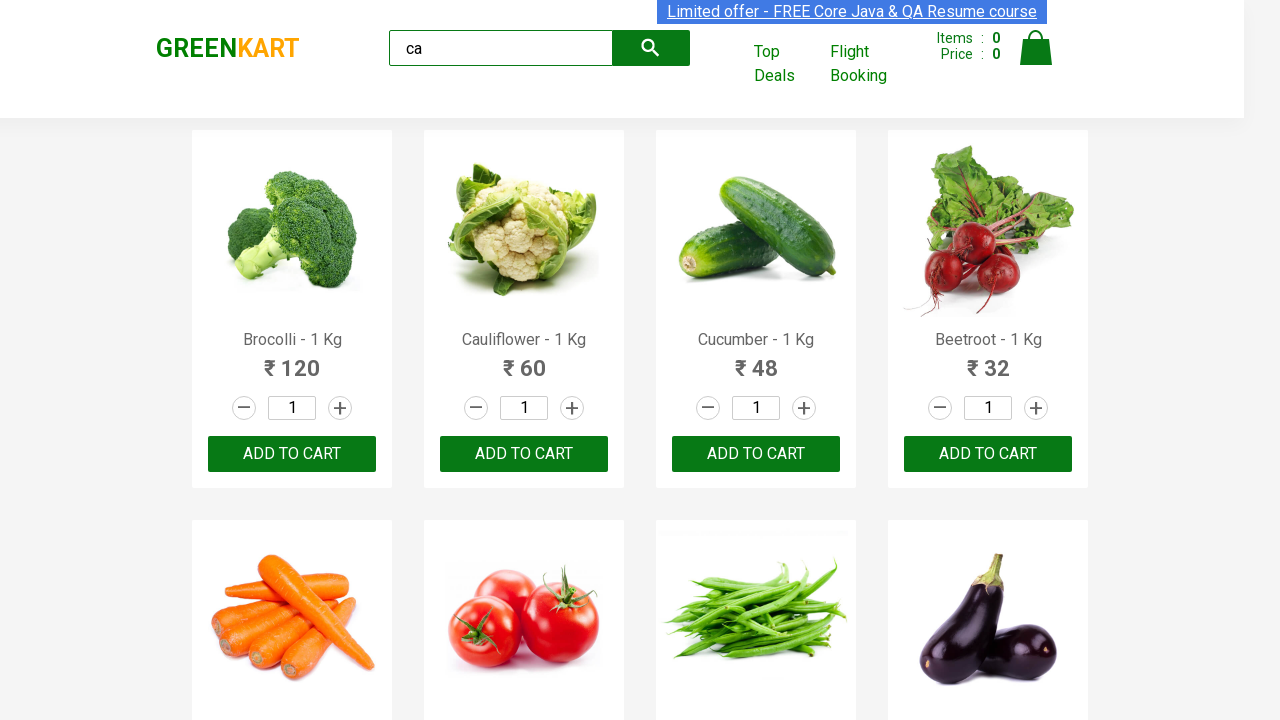

Waited 2 seconds for products to be filtered
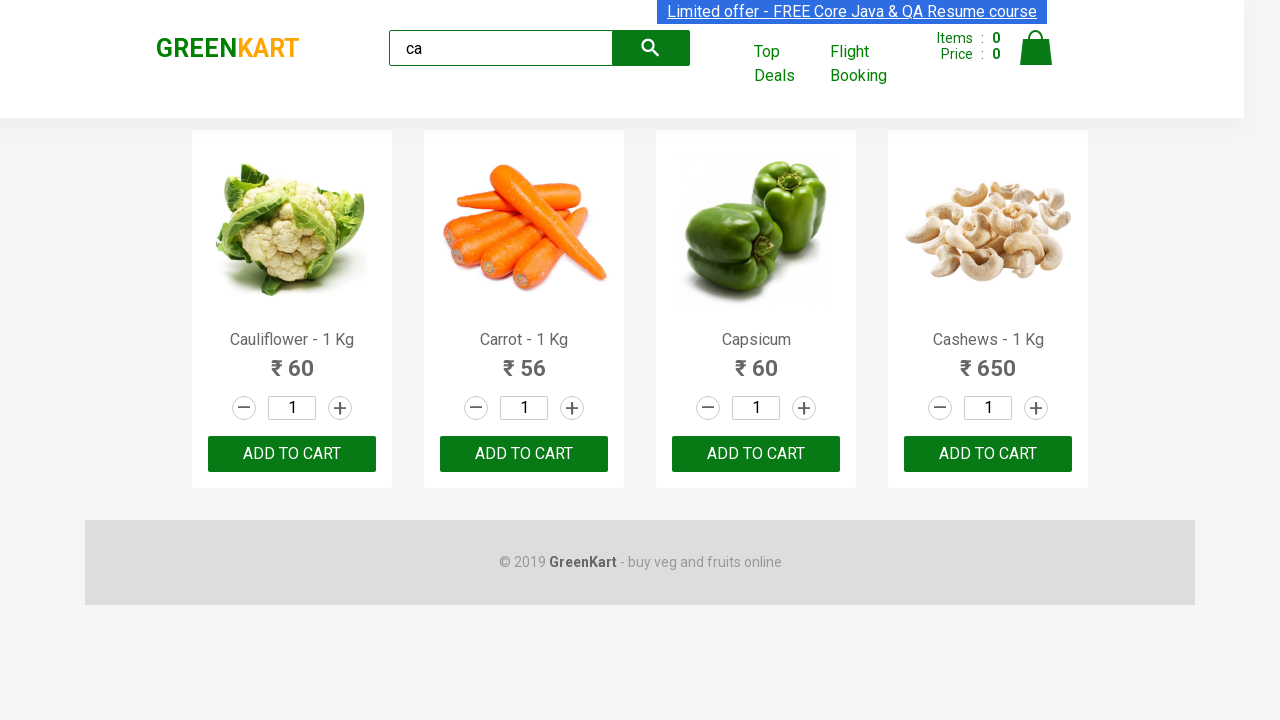

Verified 4 visible products are displayed
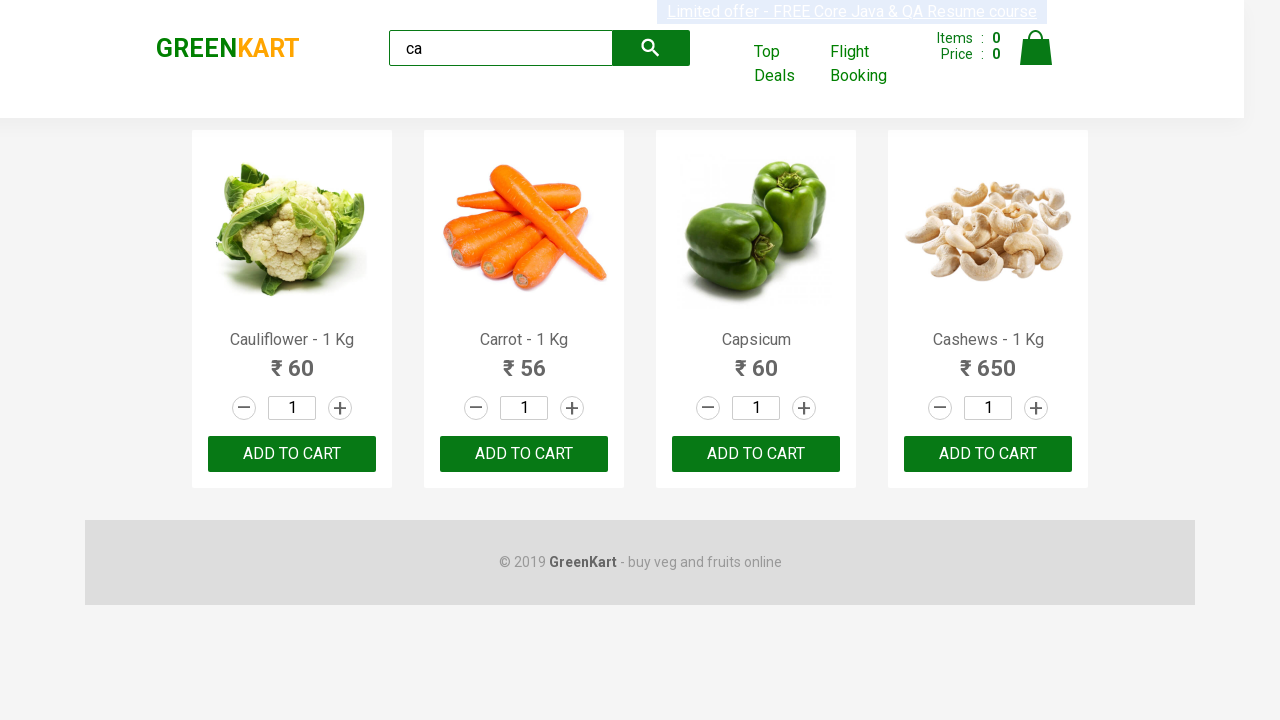

Verified products container contains 4 products
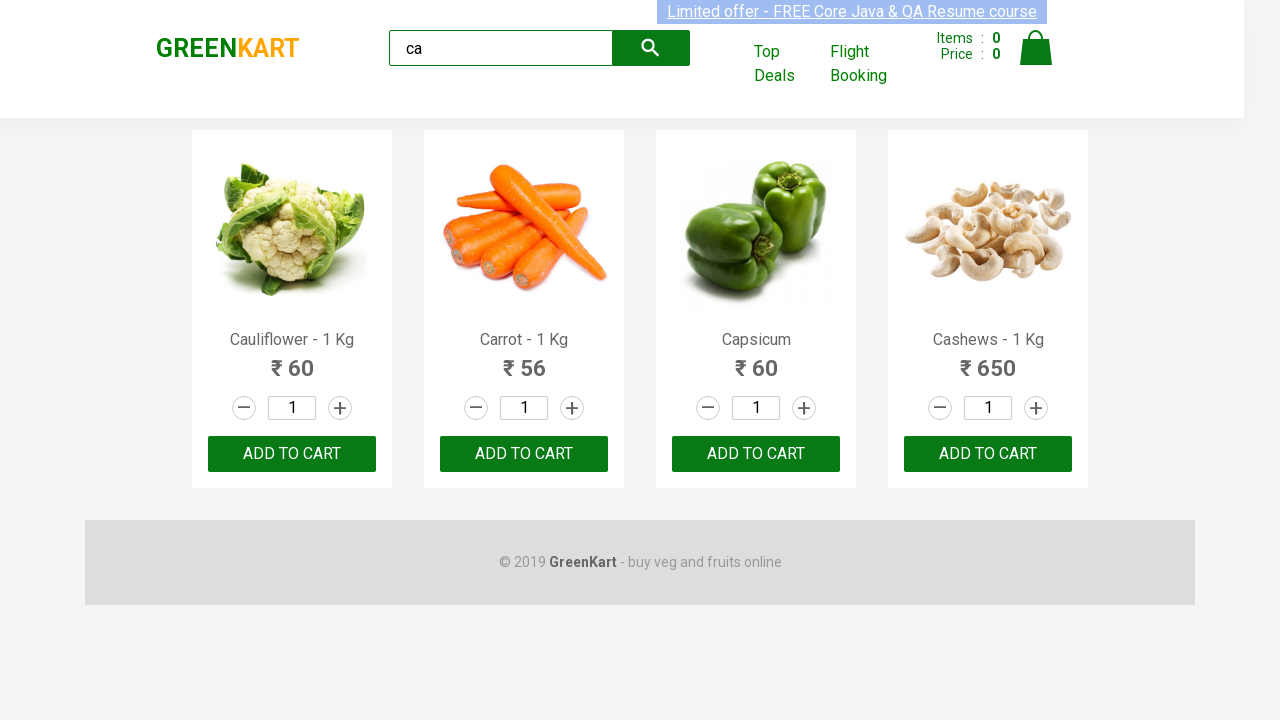

Clicked ADD TO CART button for the 3rd product at (756, 454) on .products .product >> nth=2 >> internal:text="ADD TO CART"i
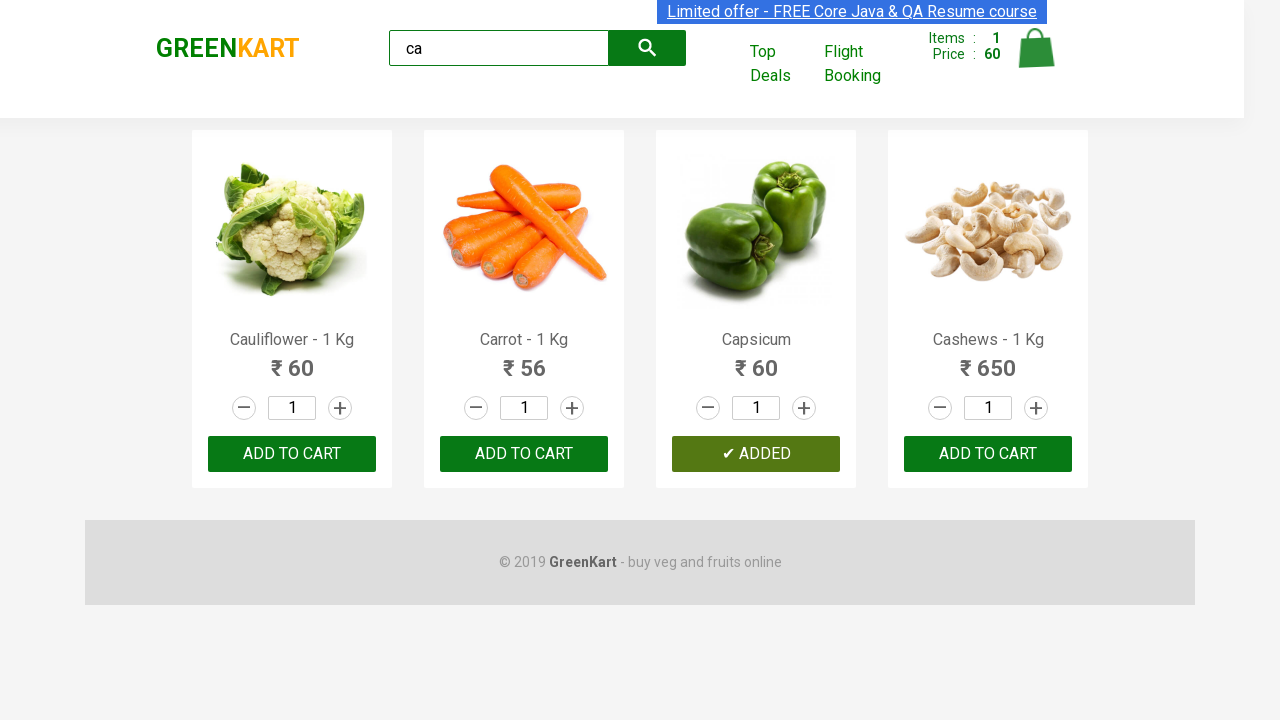

Found and clicked ADD TO CART button for Cashews product at (988, 454) on .products .product >> nth=3 >> button
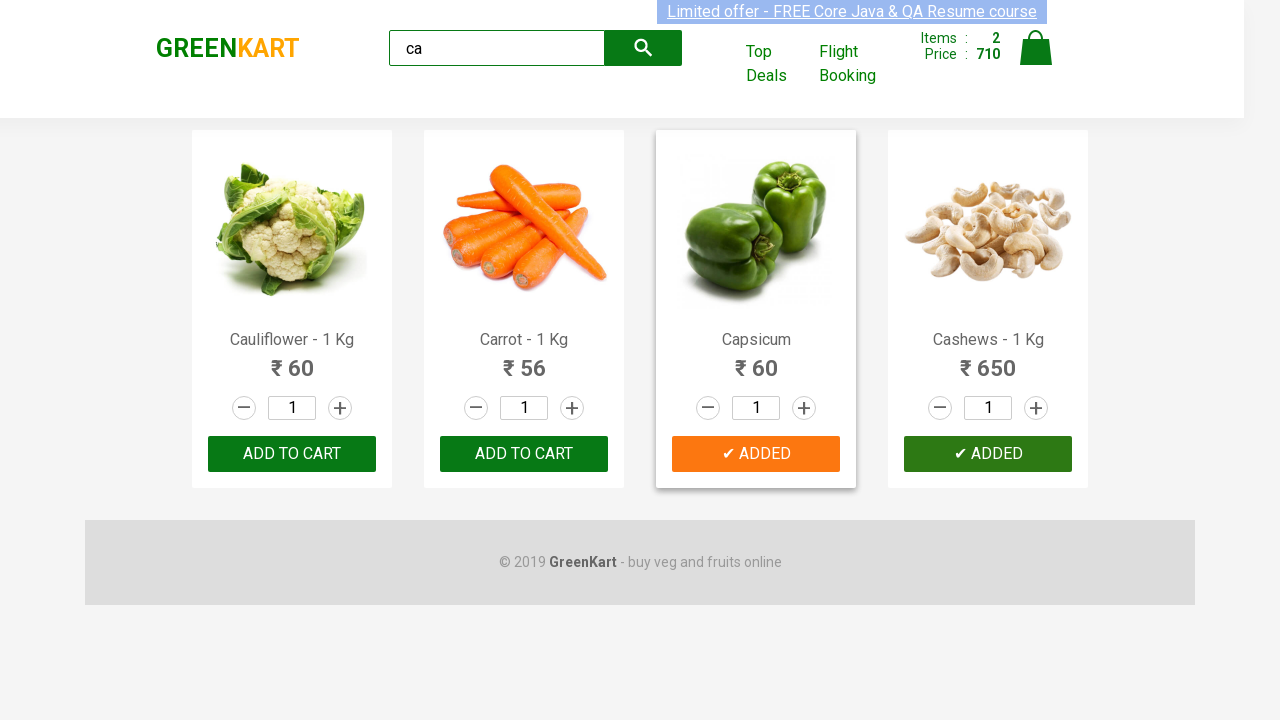

Verified brand text displays 'GREENKART' correctly
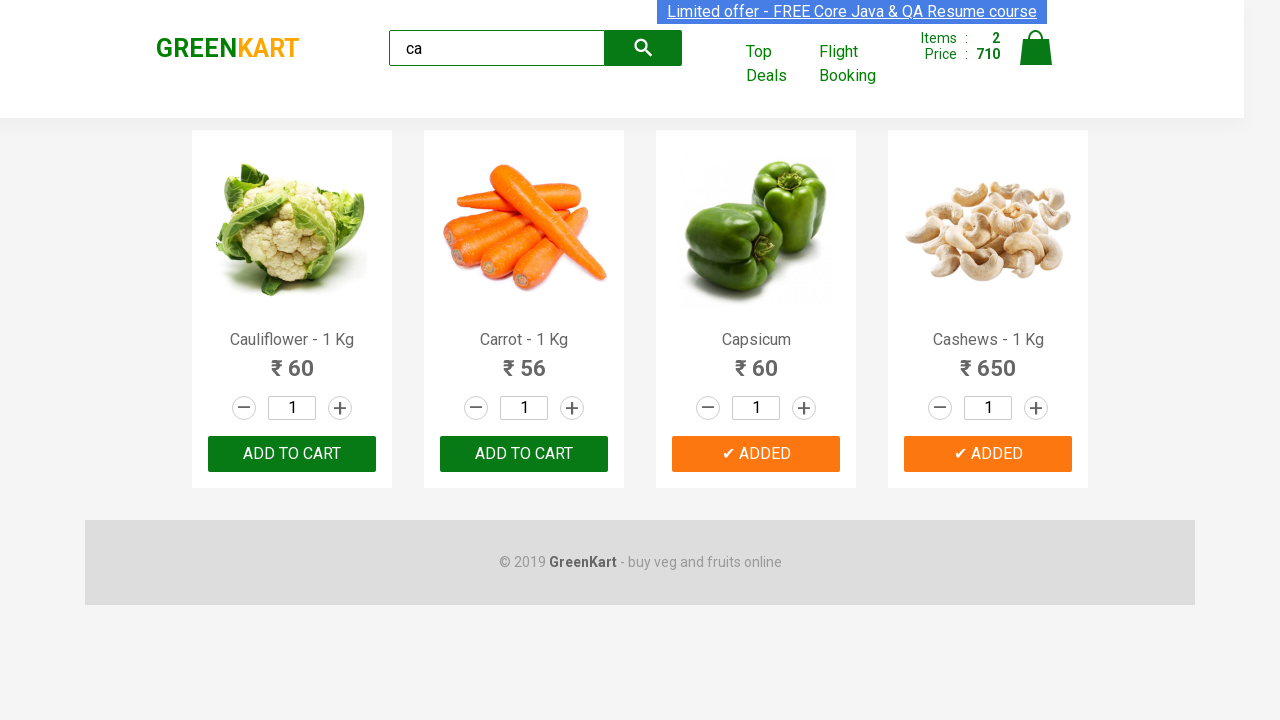

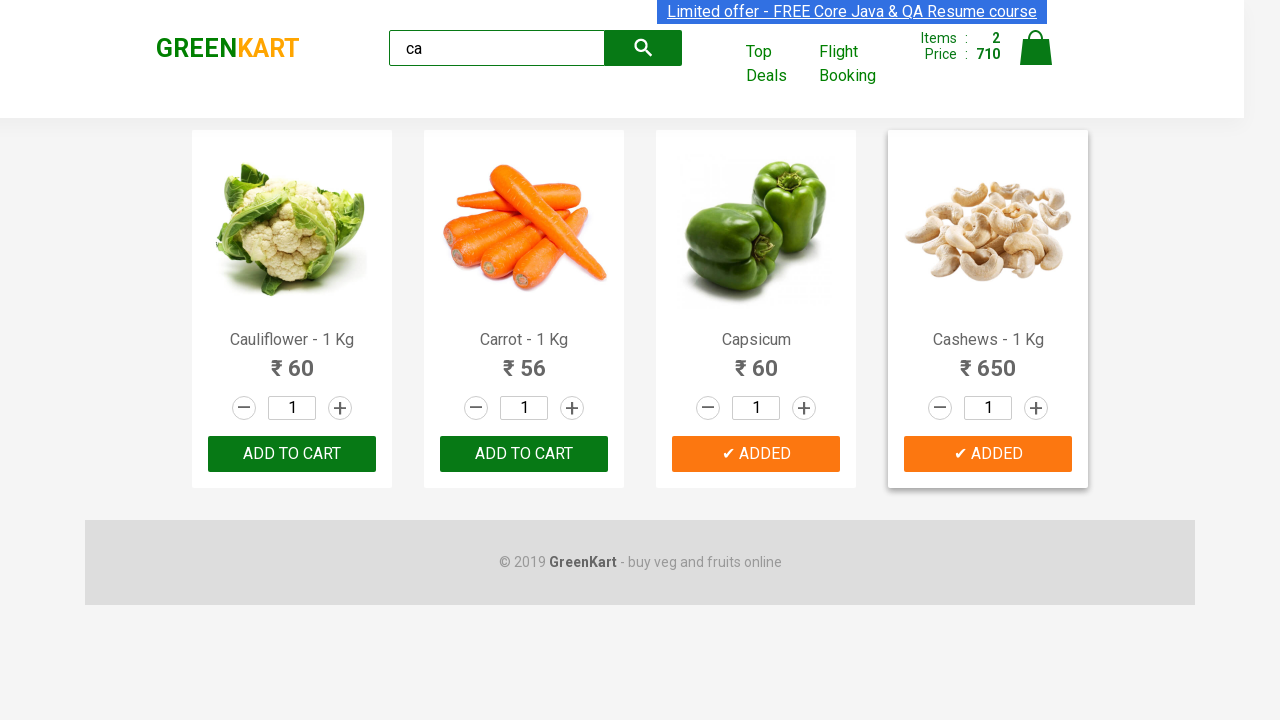